Tests injecting jQuery and jQuery Growl library into a page, then displaying notification messages using JavaScript execution. The test demonstrates how to dynamically add external libraries and trigger visual notifications.

Starting URL: https://the-internet.herokuapp.com

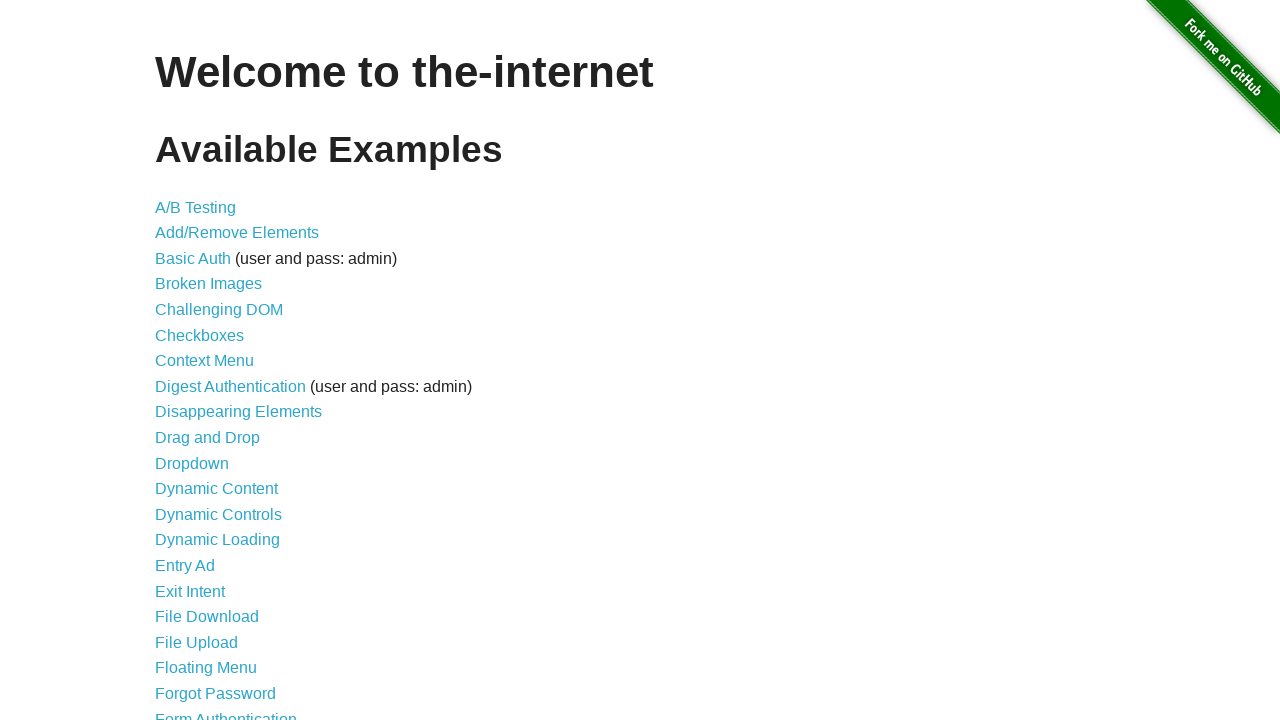

Navigated to the-internet.herokuapp.com homepage
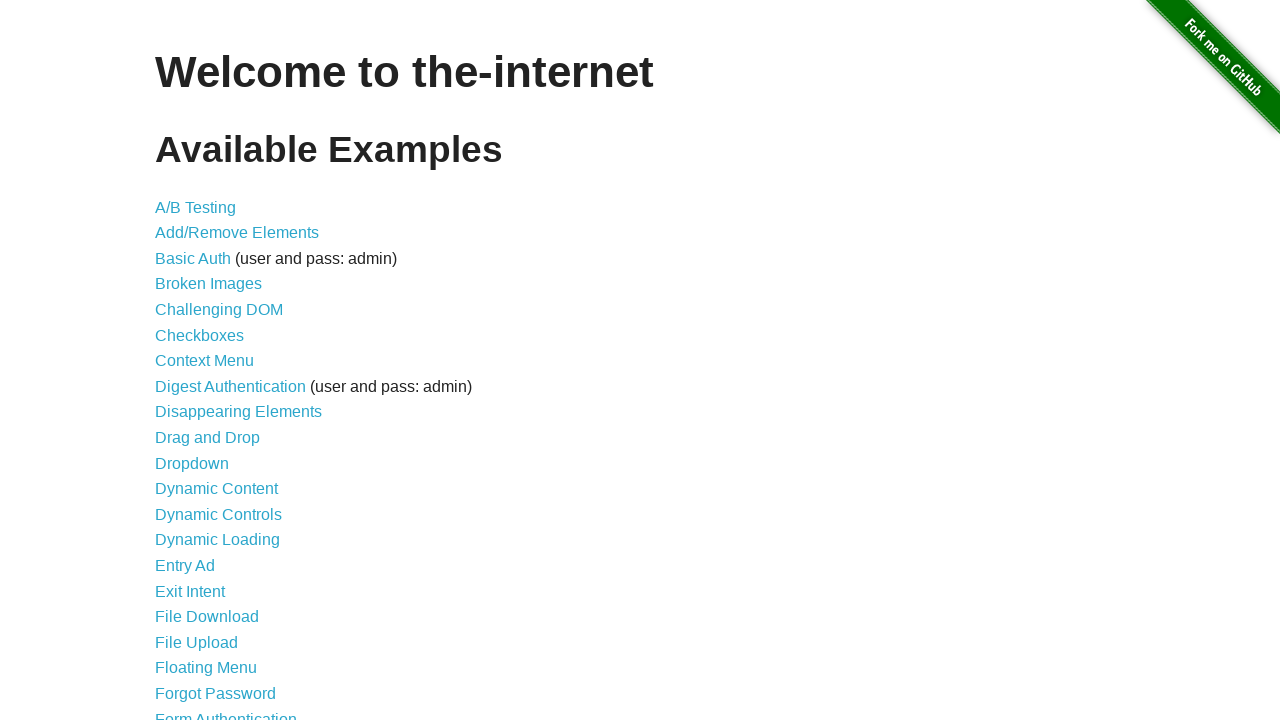

Injected jQuery library into the page
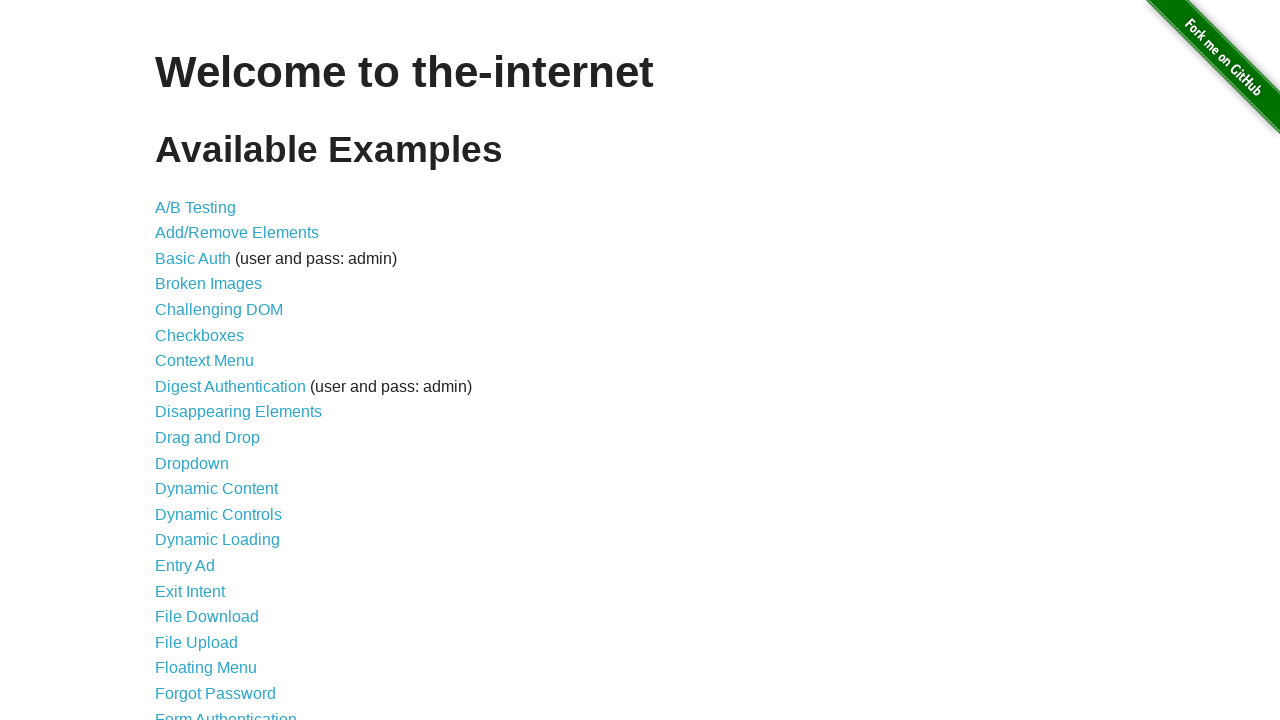

jQuery library loaded successfully
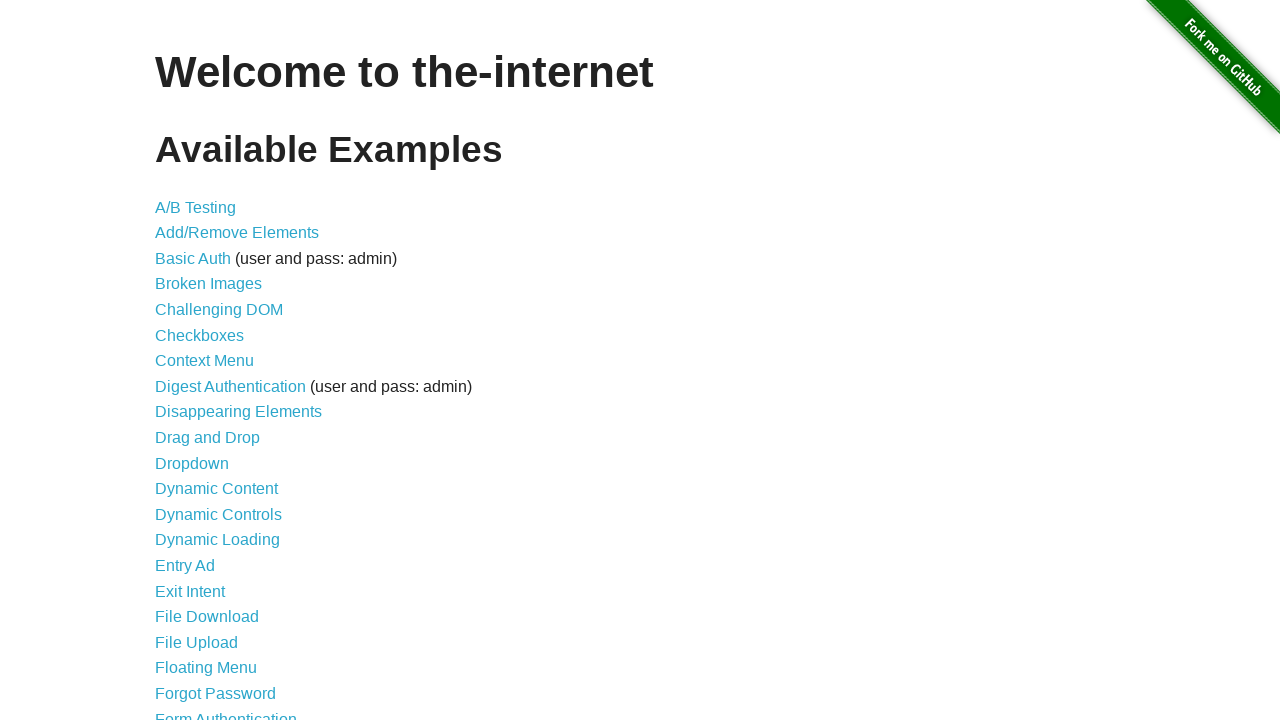

Injected jQuery Growl library script
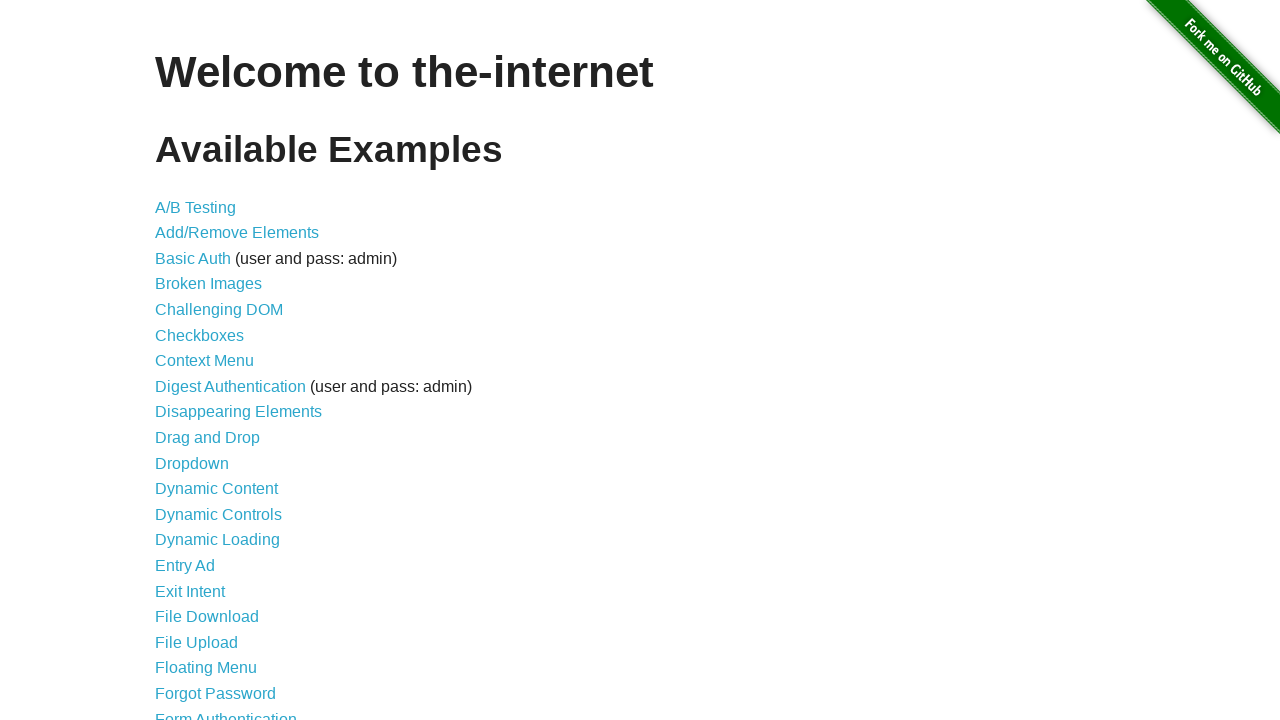

Added jQuery Growl CSS stylesheet to the page
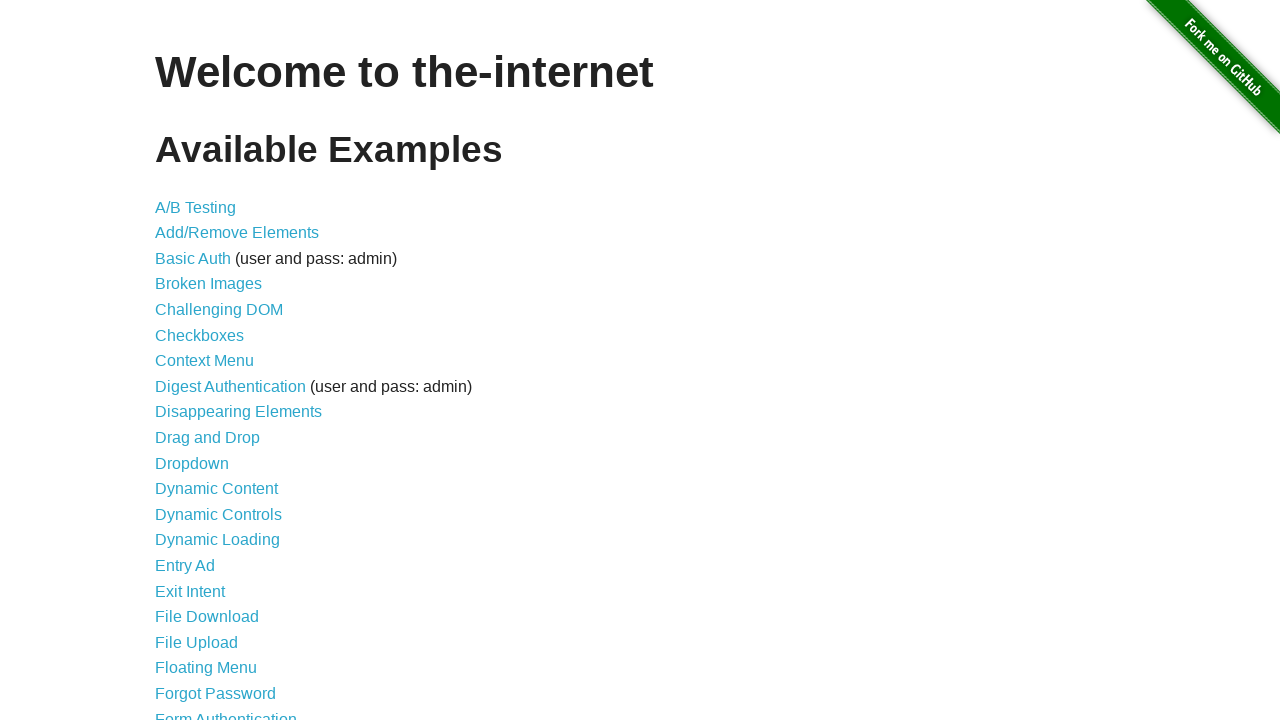

jQuery Growl library loaded and ready
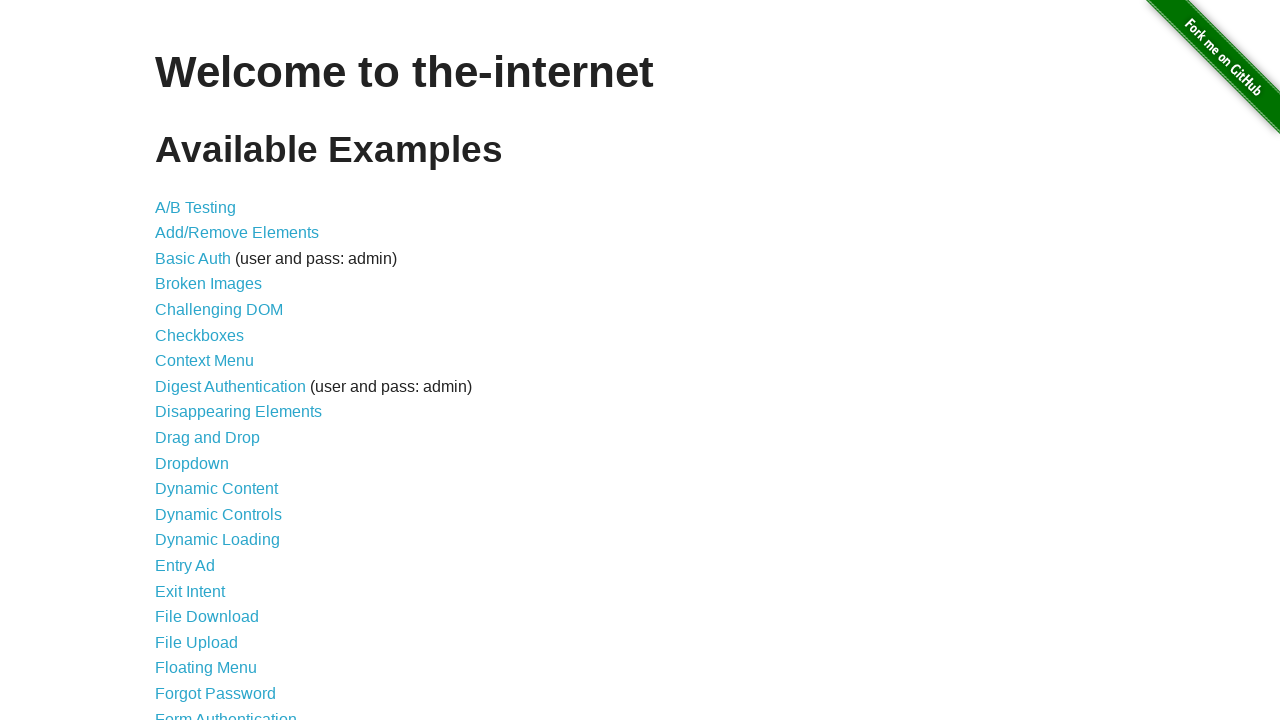

Displayed default growl notification with title 'GET' and message '/'
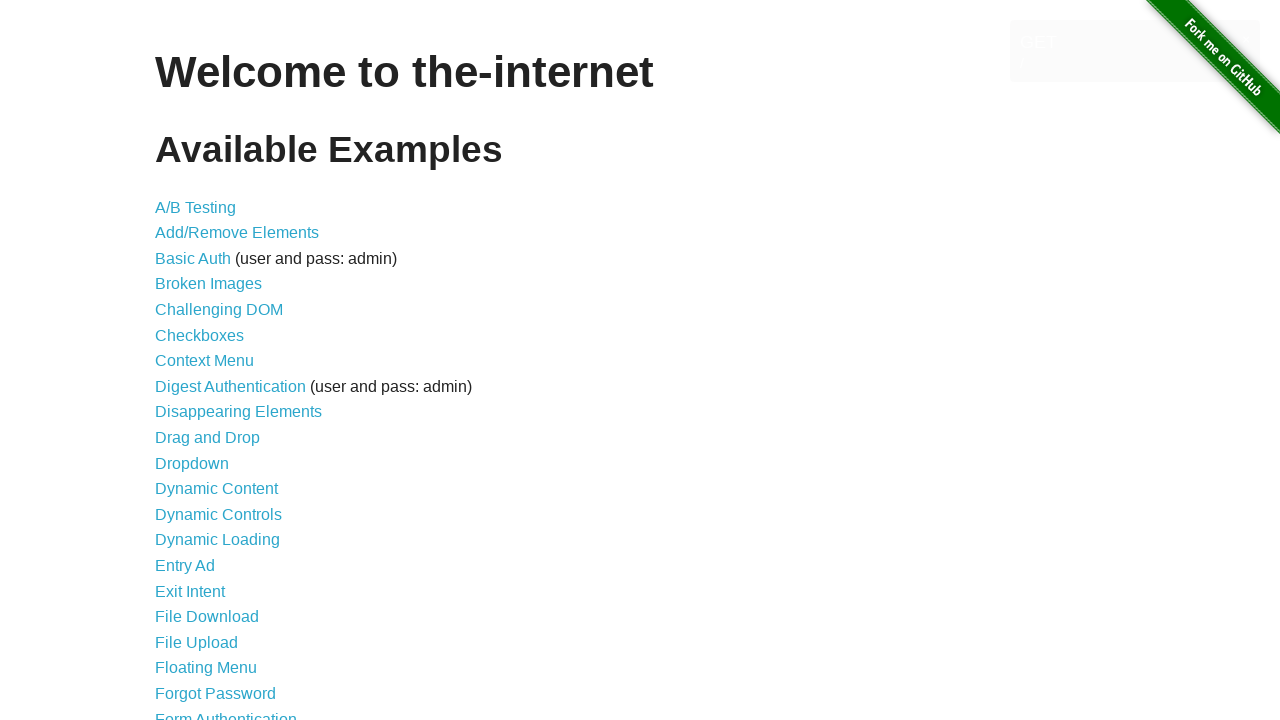

Displayed error growl notification
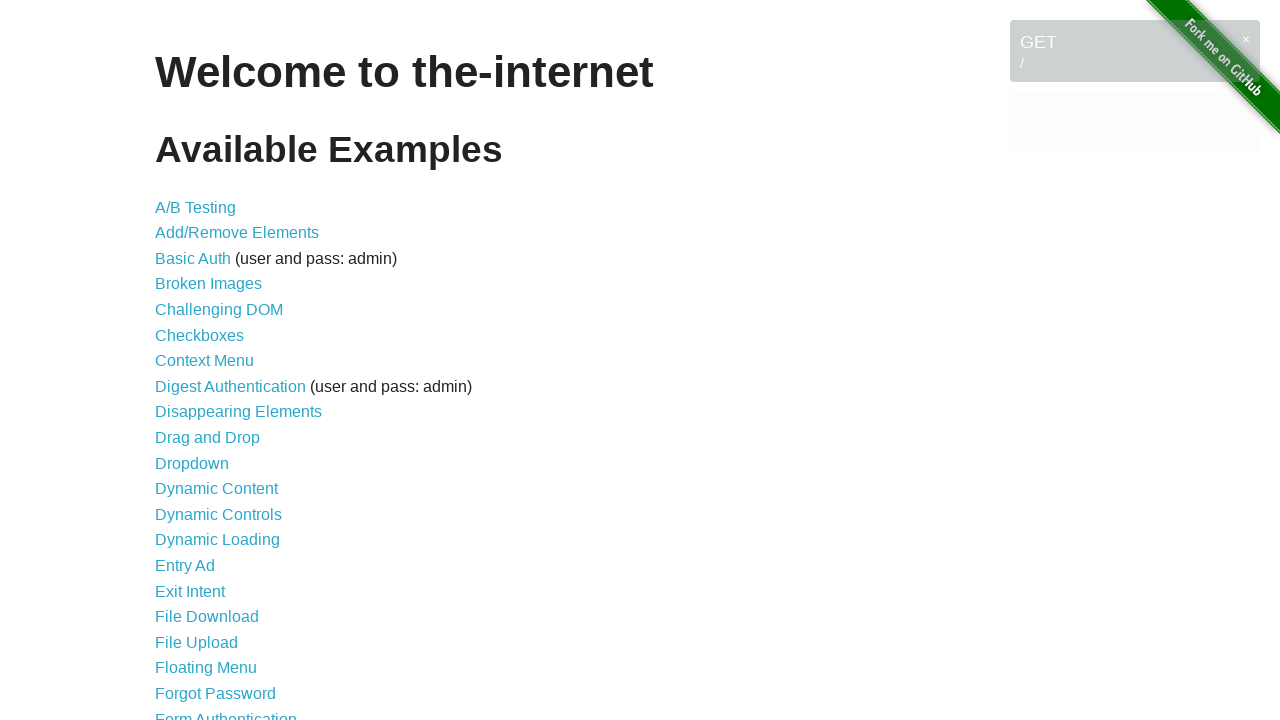

Displayed notice growl notification
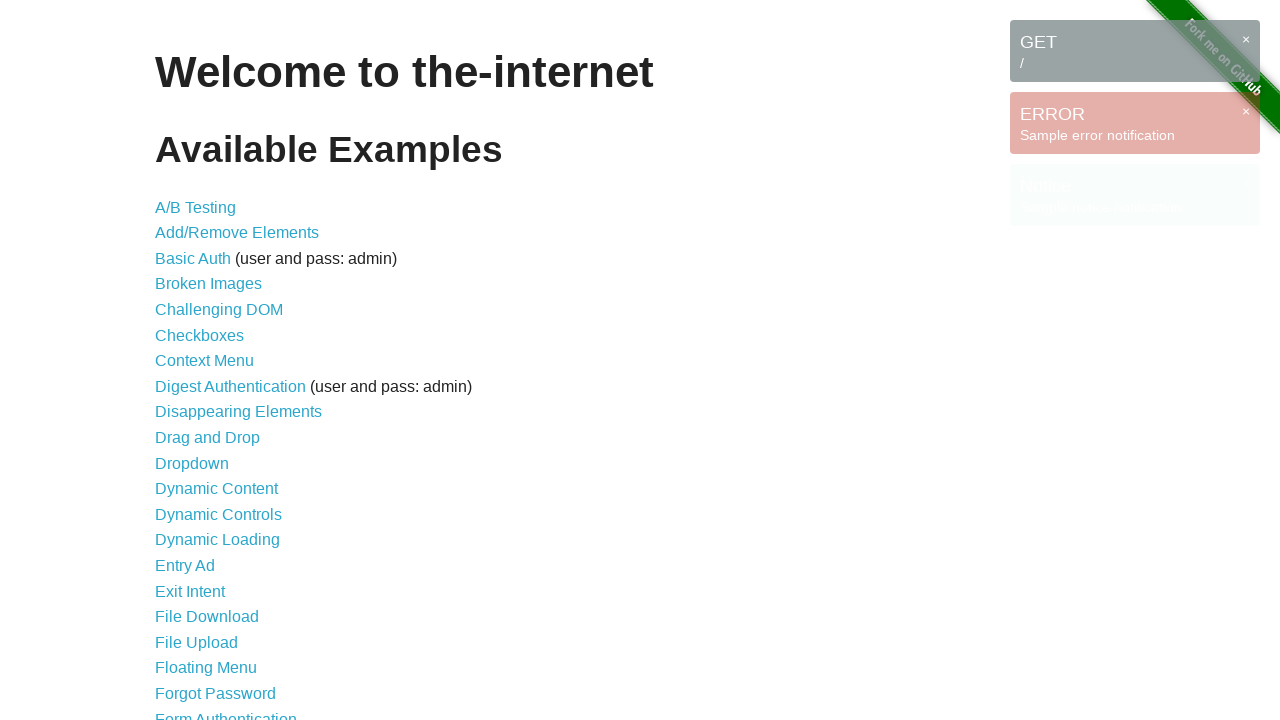

Displayed warning growl notification
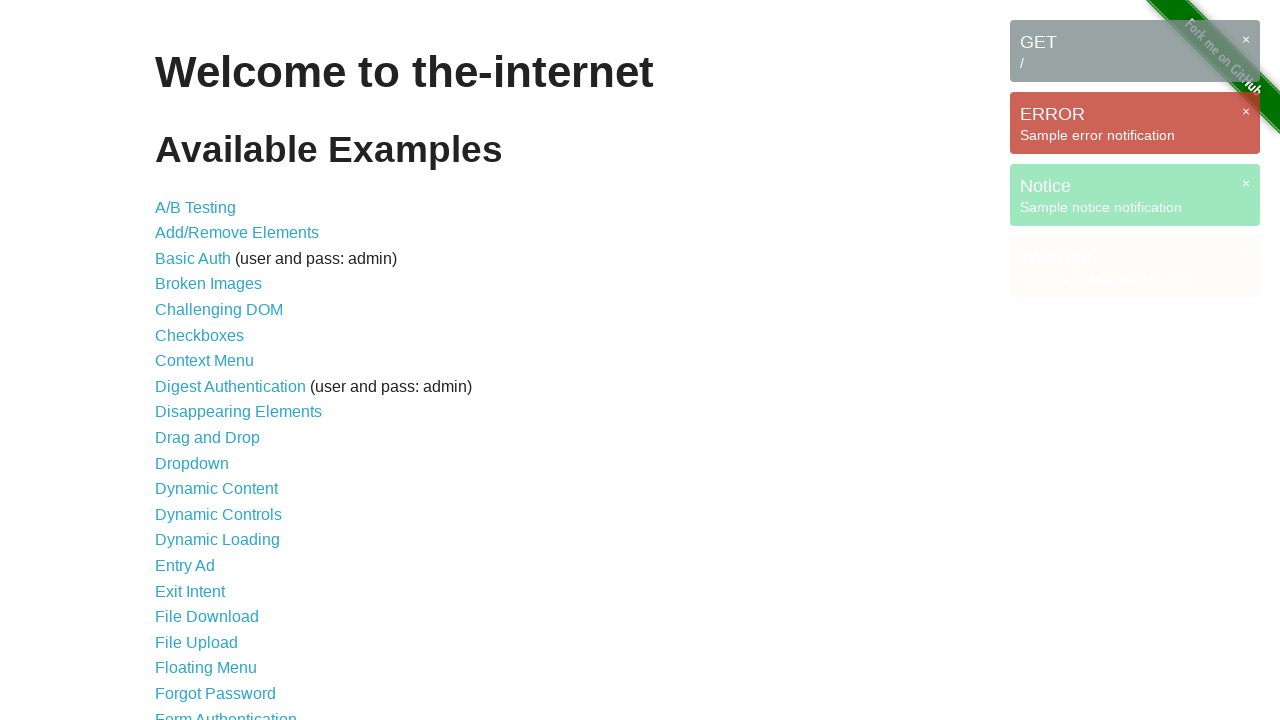

Waited 2 seconds to observe all notifications on screen
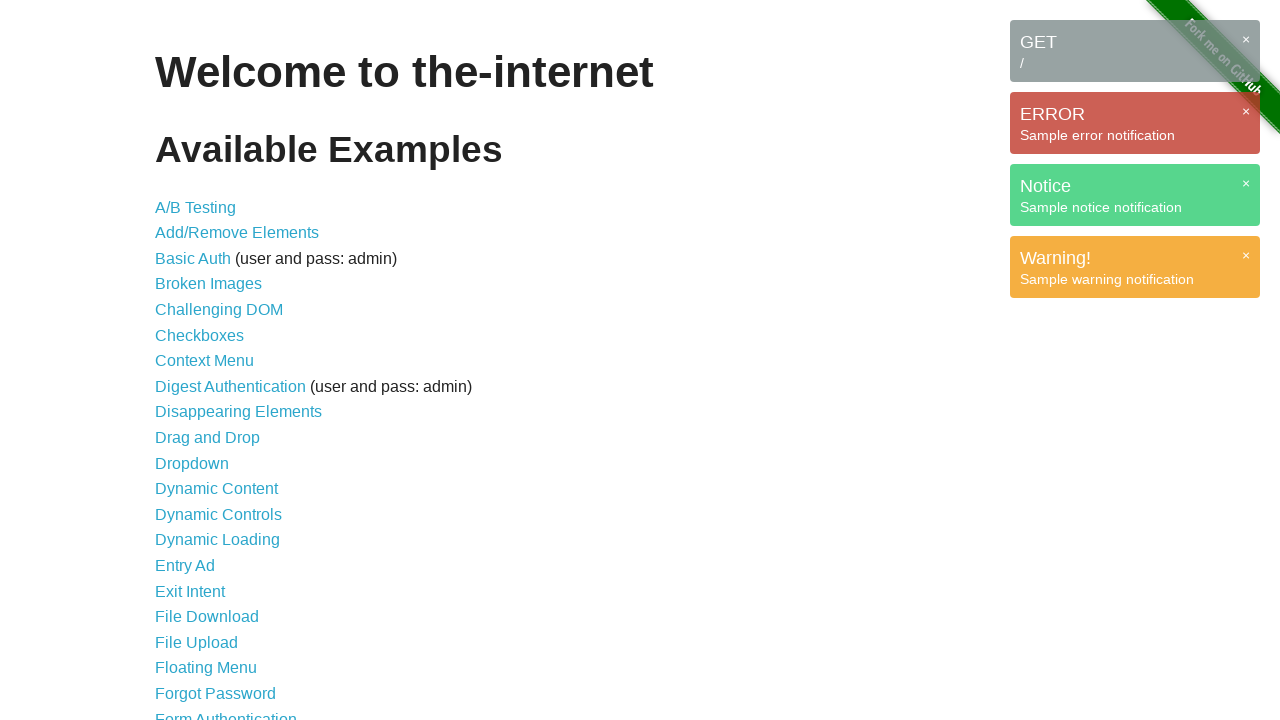

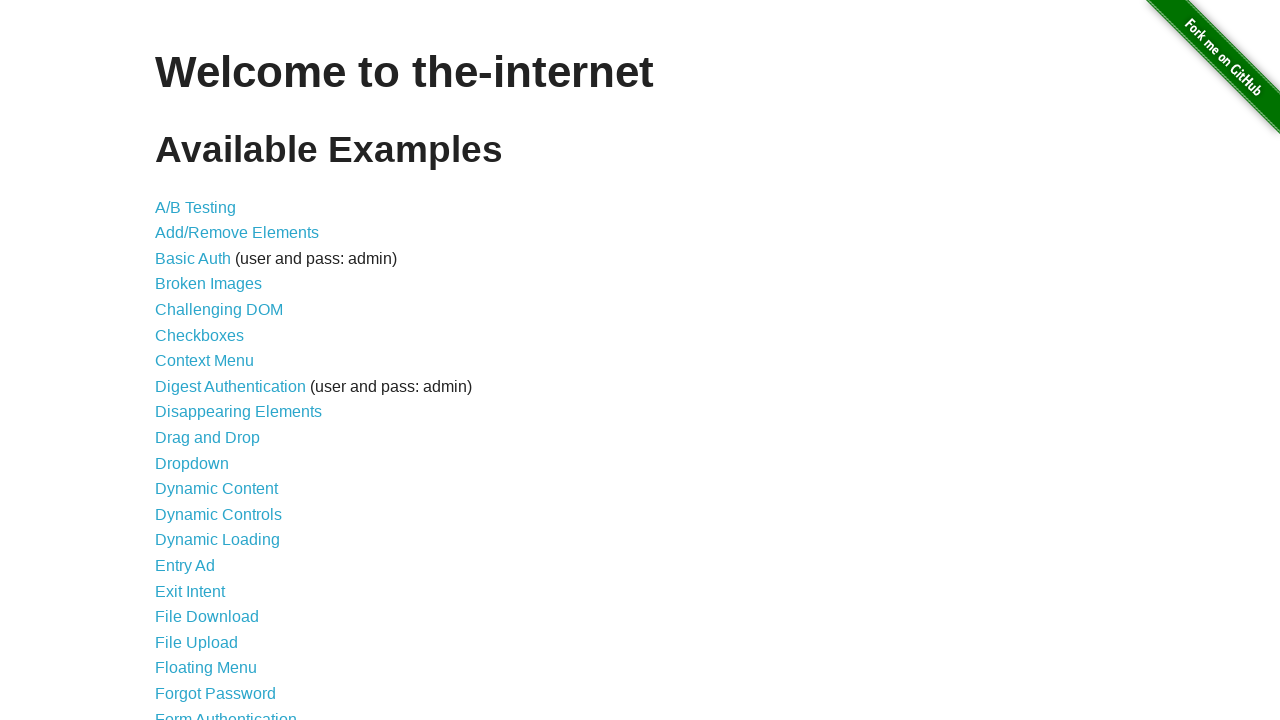